Tests alert dialog box by clicking a button, accepting the alert, and verifying its text

Starting URL: https://bonigarcia.dev/selenium-webdriver-java/dialog-boxes.html

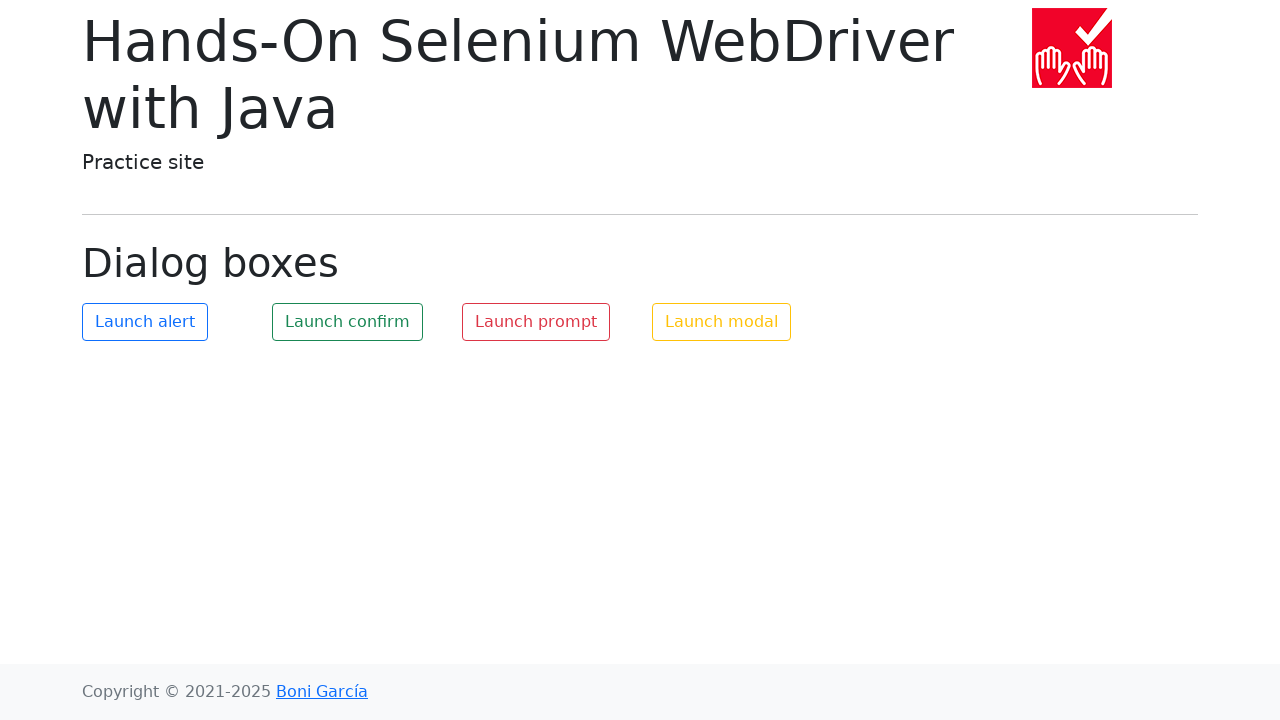

Set up dialog handler for alert dialog
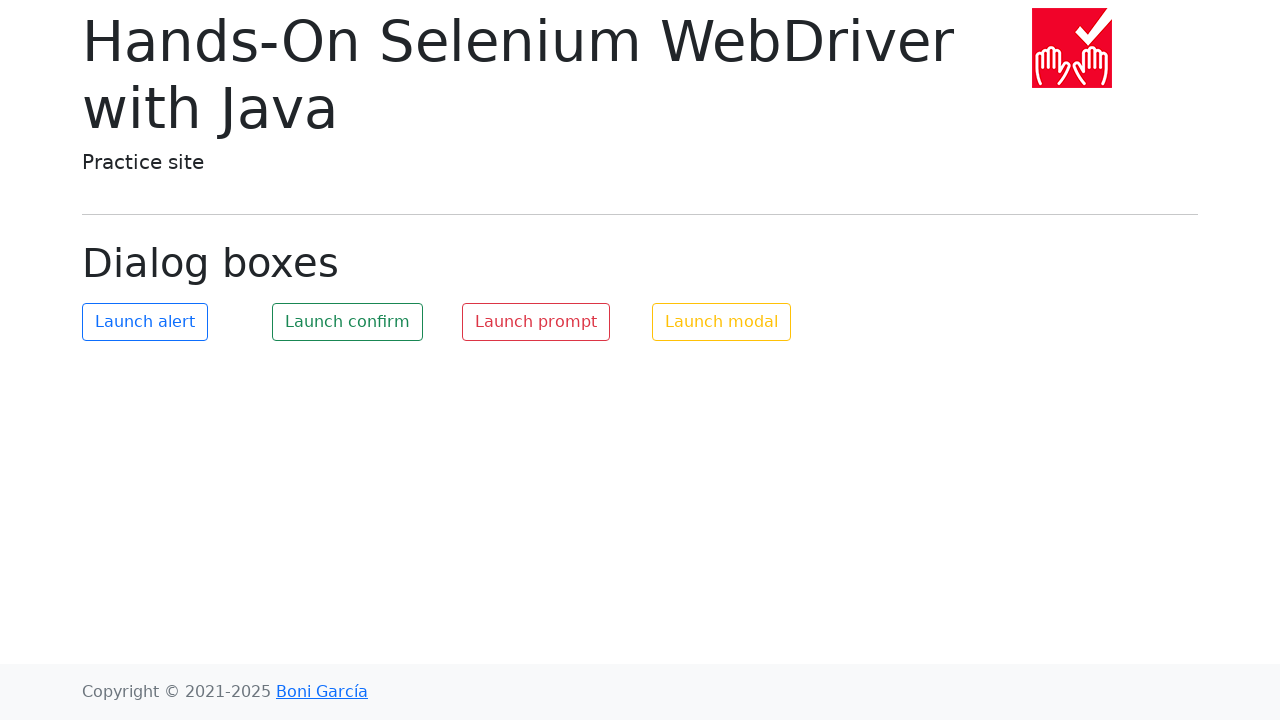

Clicked the alert button to trigger dialog at (145, 322) on #my-alert
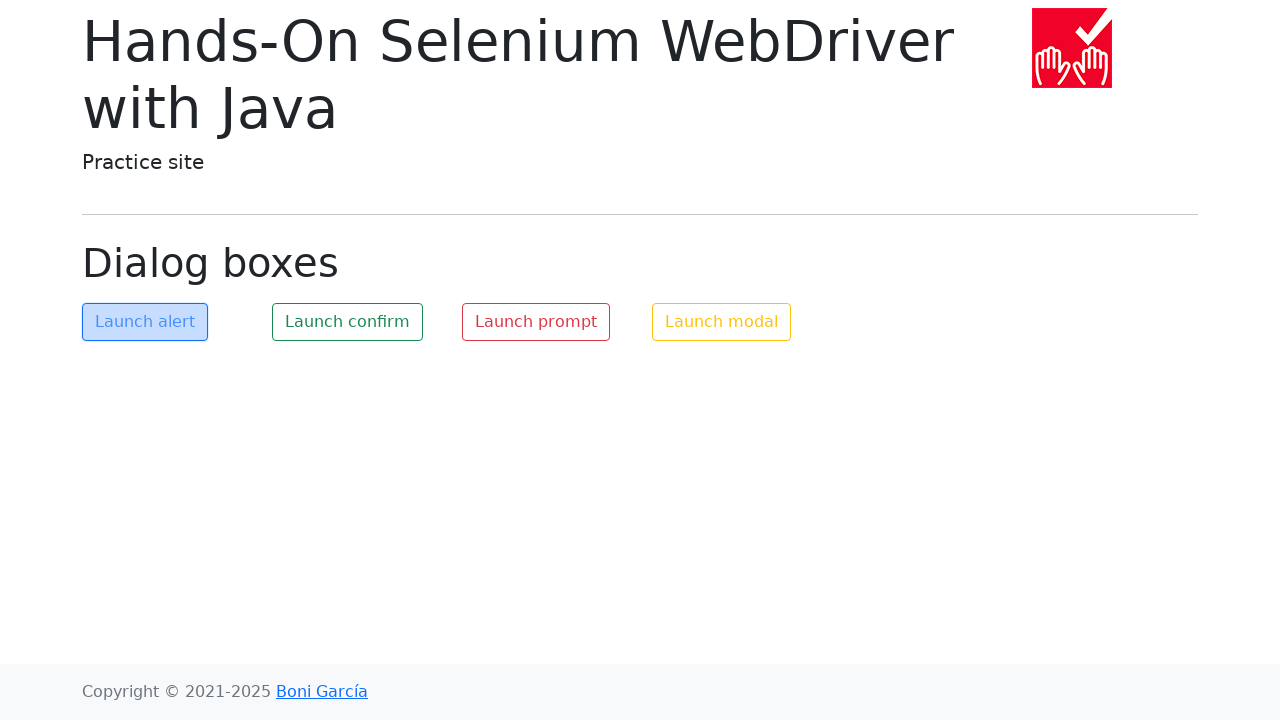

Waited 500ms to ensure dialog was handled
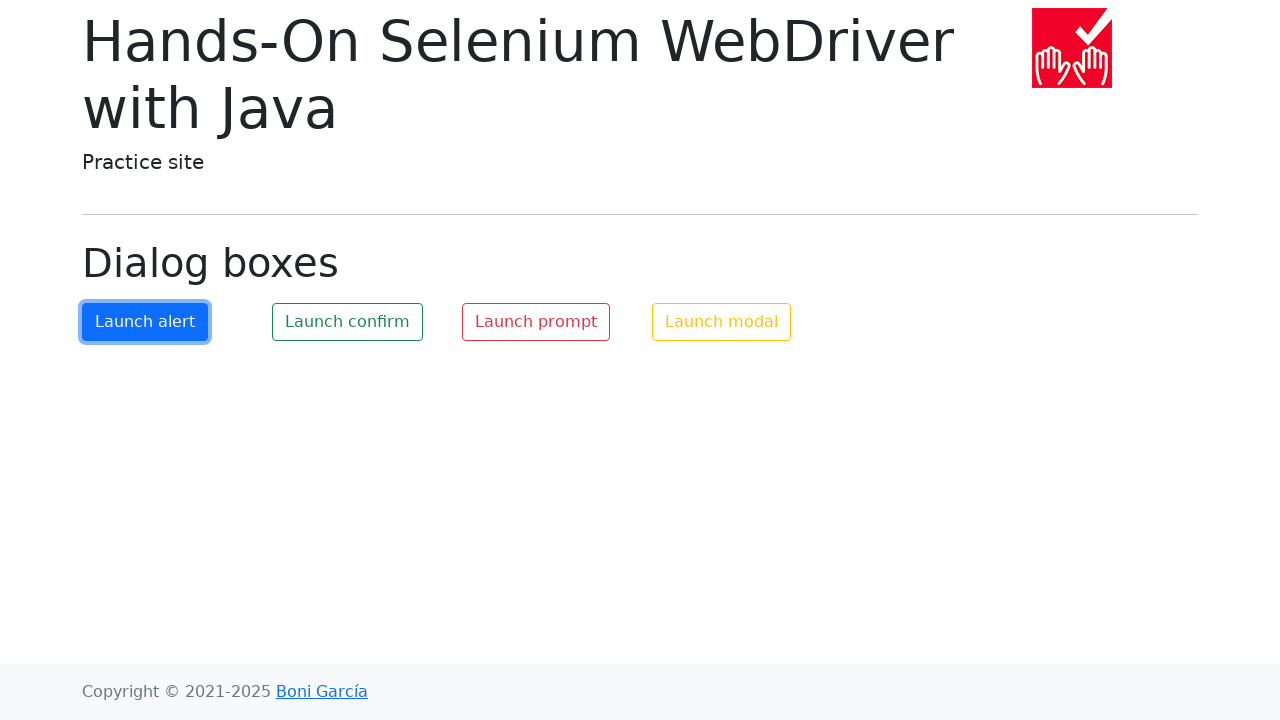

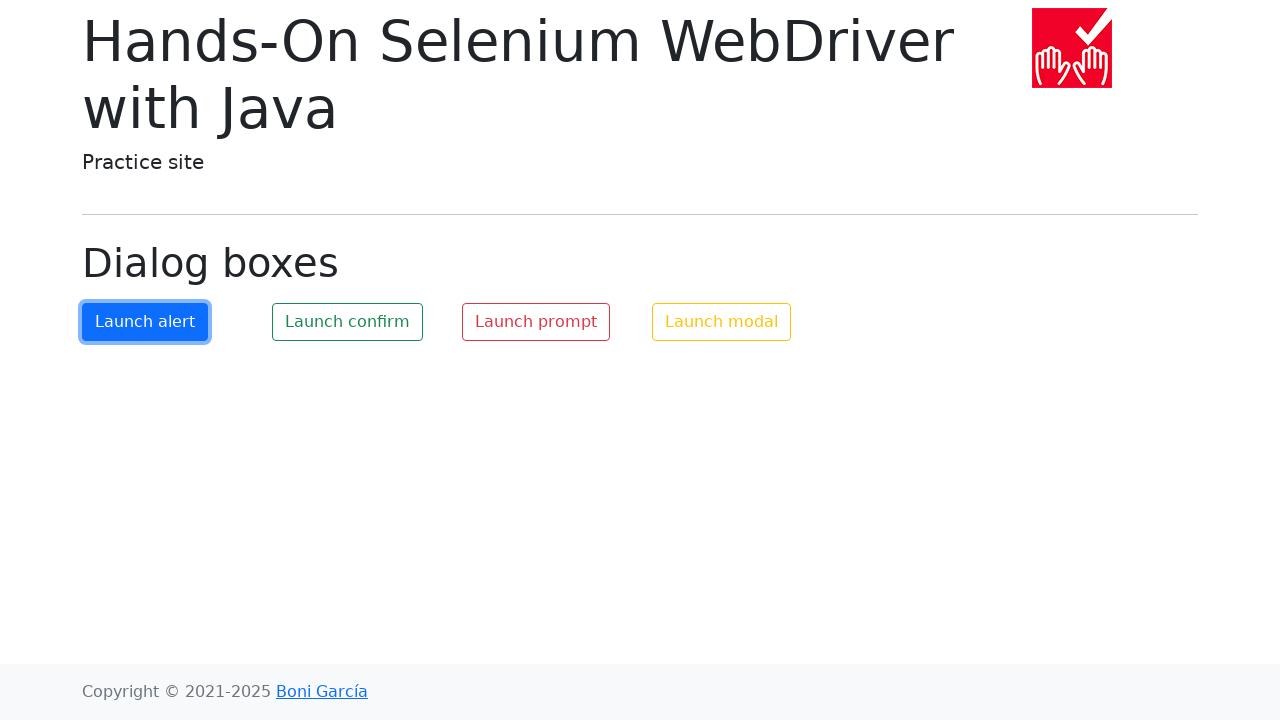